Tests JavaScript alert handling functionality by triggering and interacting with three types of alerts: accepting a simple alert, dismissing a confirm alert, and entering text into a prompt alert before accepting it.

Starting URL: https://letcode.in/alert

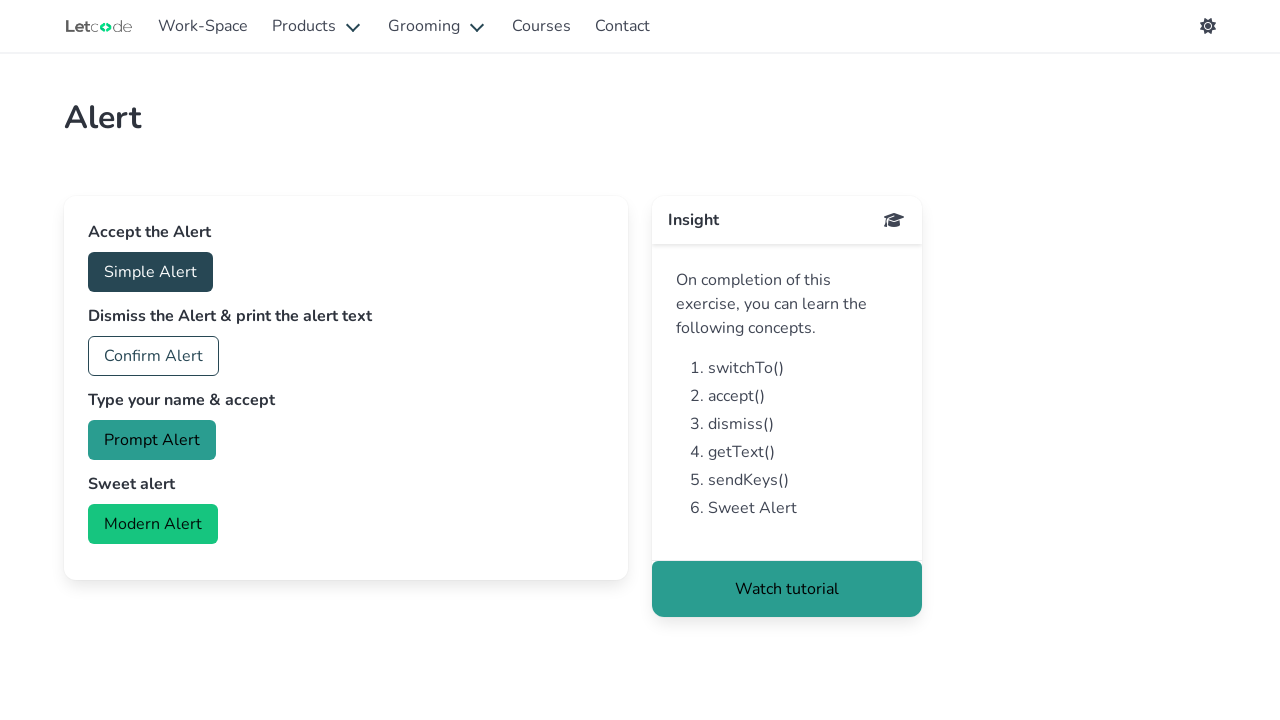

Clicked button to trigger simple alert at (150, 272) on #accept
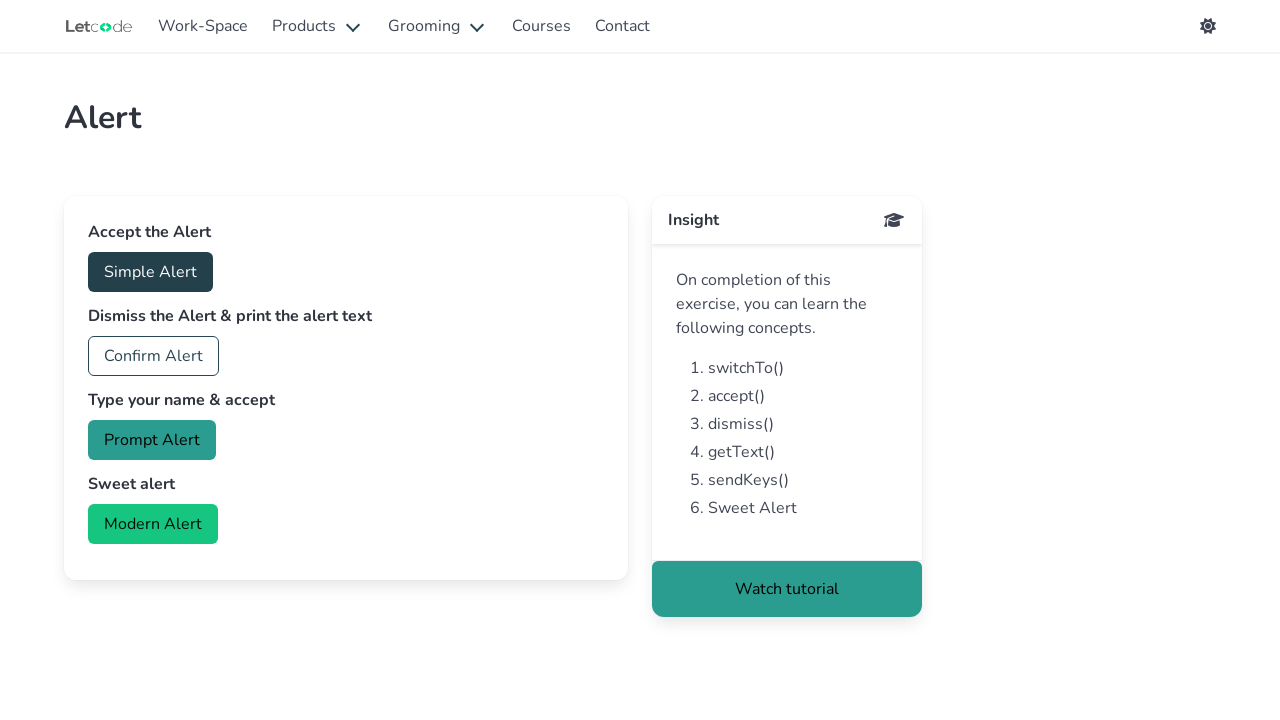

Set up dialog handler to accept simple alert
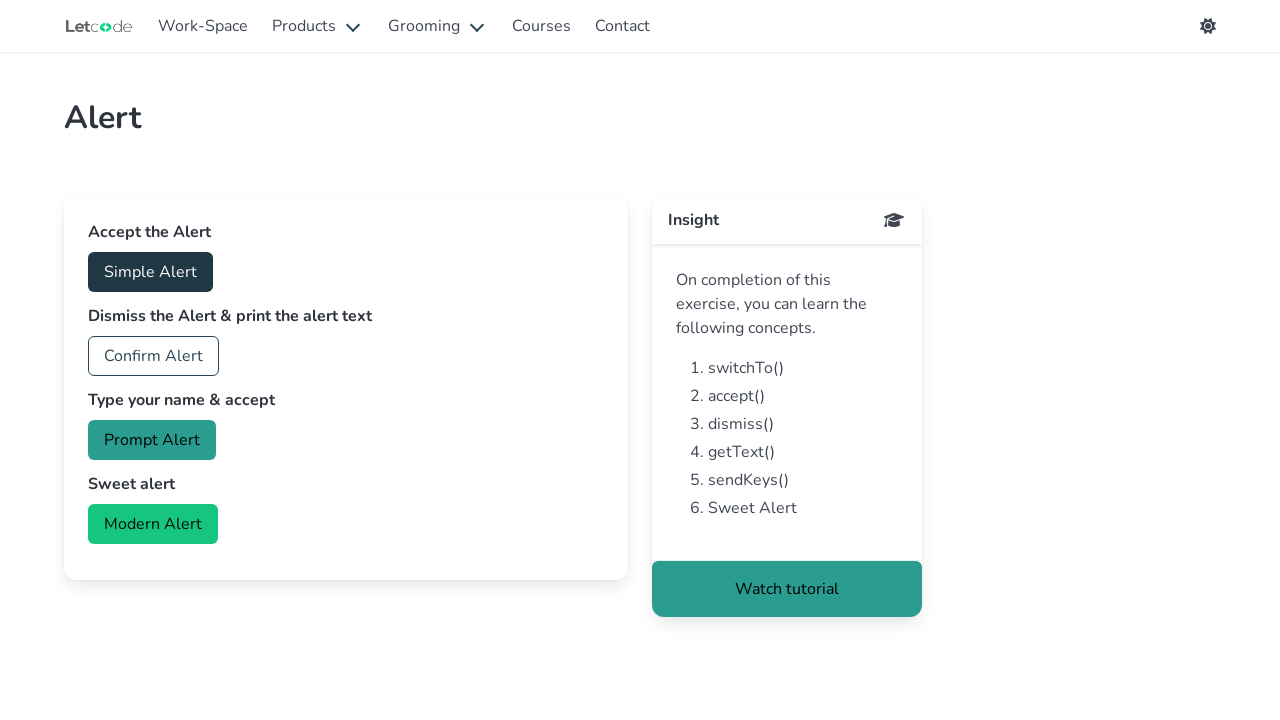

Waited 500ms for alert handling
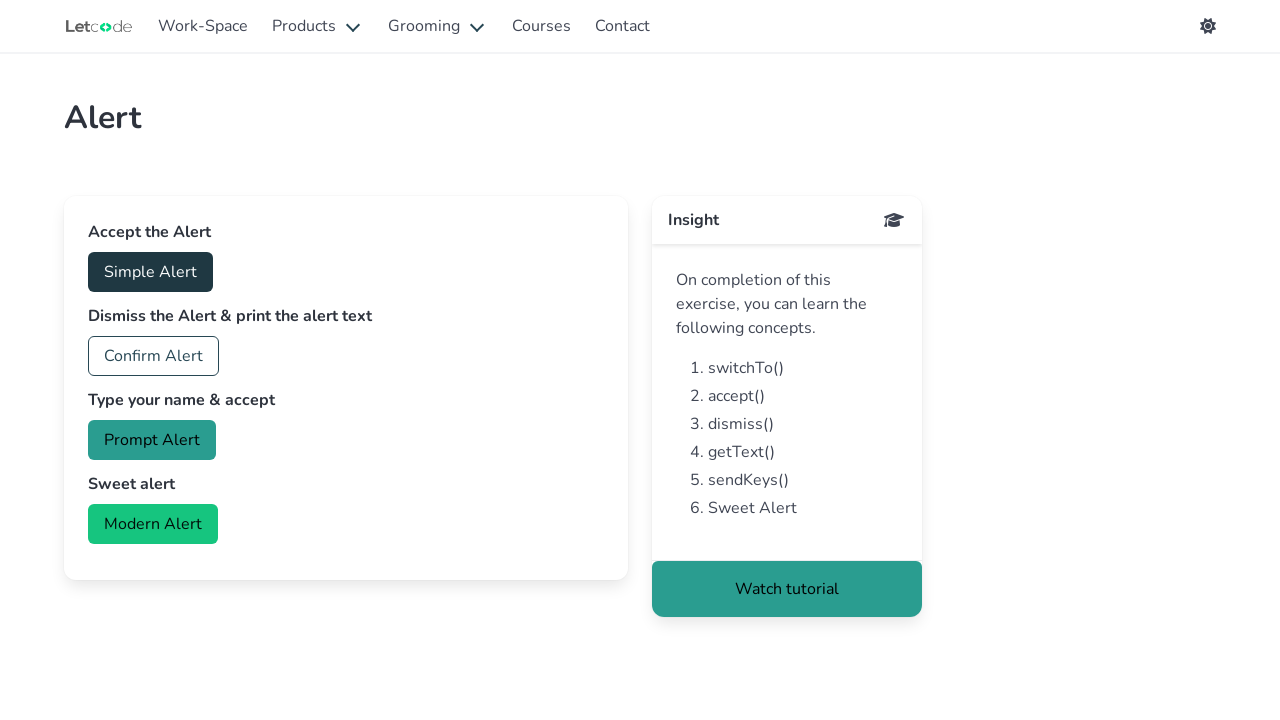

Clicked button to trigger confirm alert at (154, 356) on #confirm
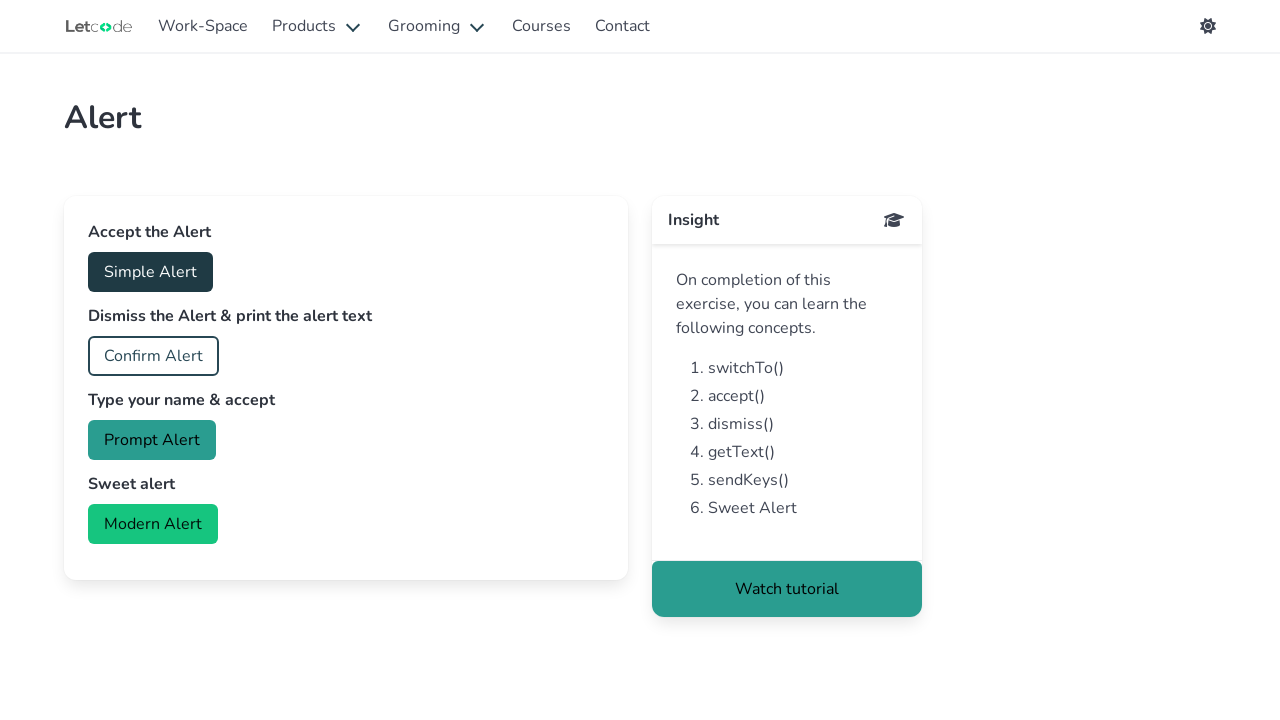

Set up dialog handler to dismiss confirm alert
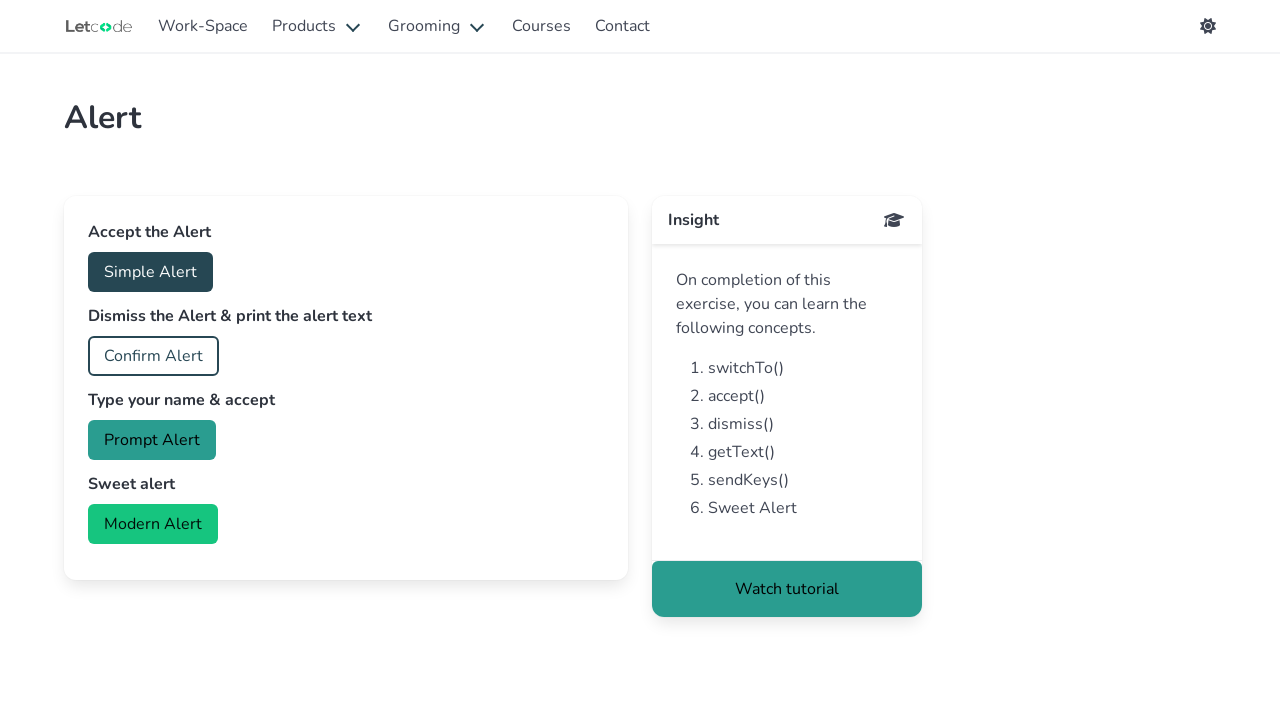

Waited 500ms for confirm alert handling
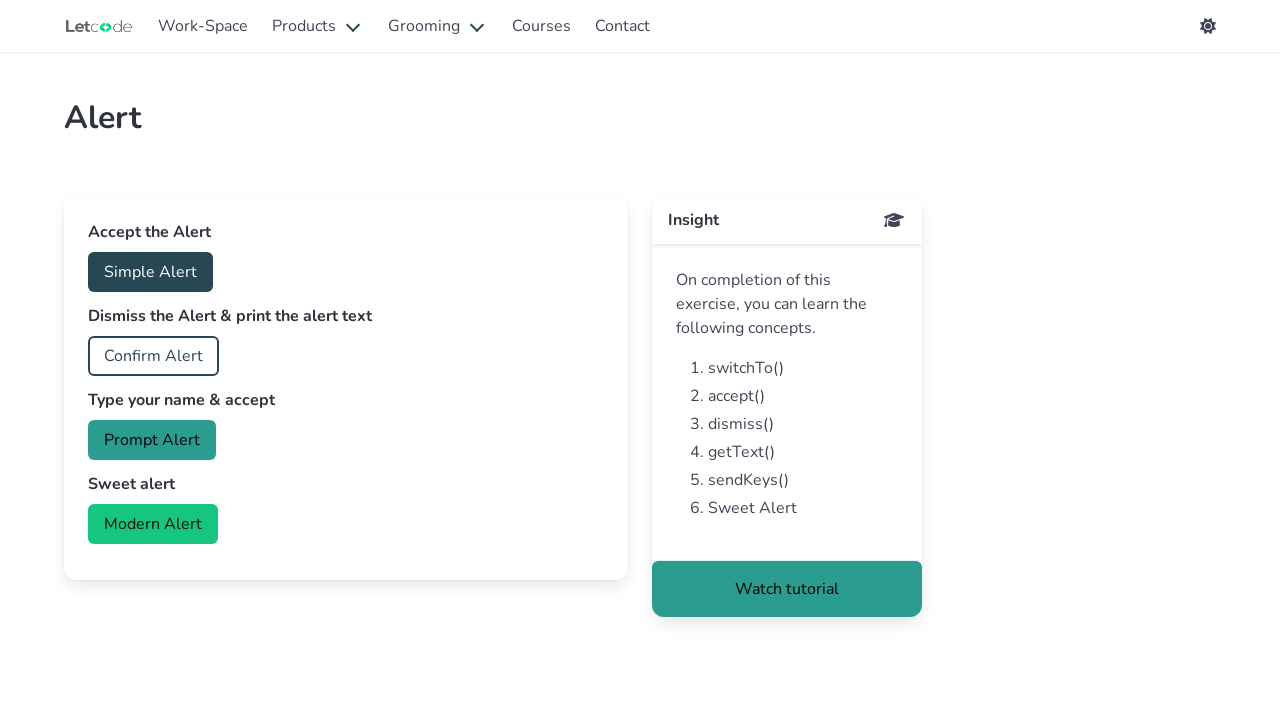

Clicked button to trigger prompt alert at (152, 440) on #prompt
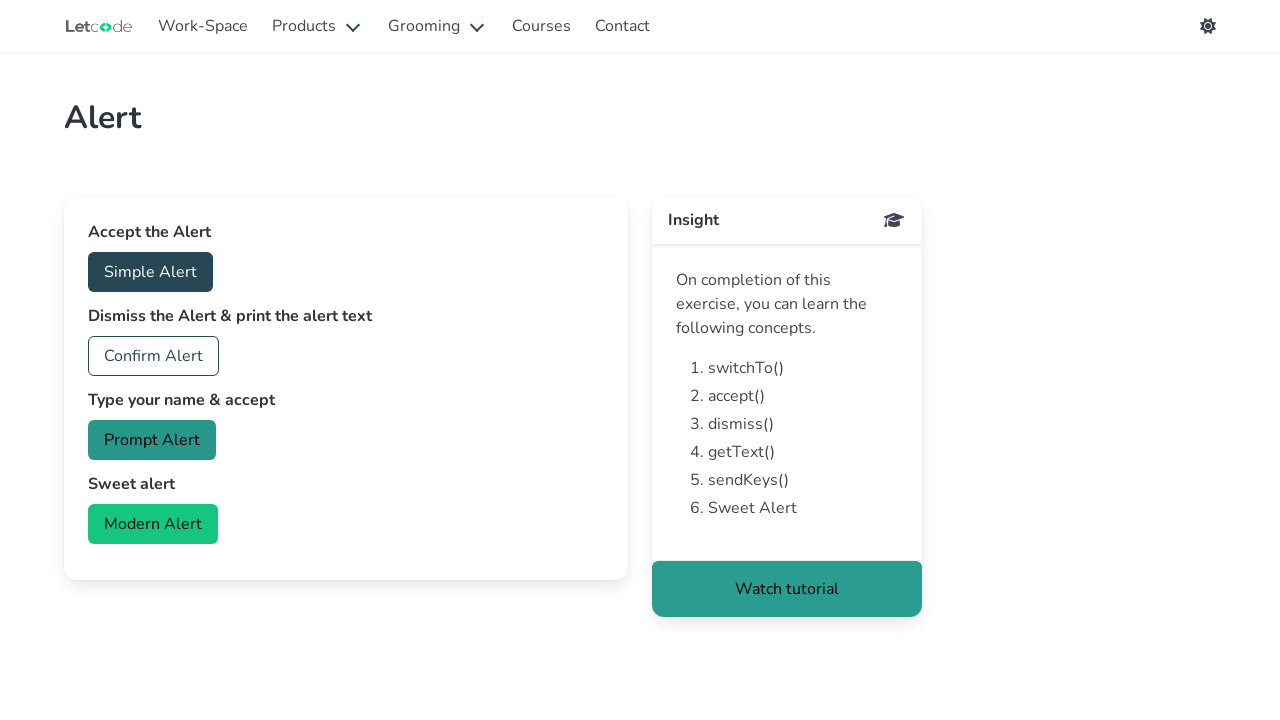

Set up dialog handler to enter text and accept prompt alert
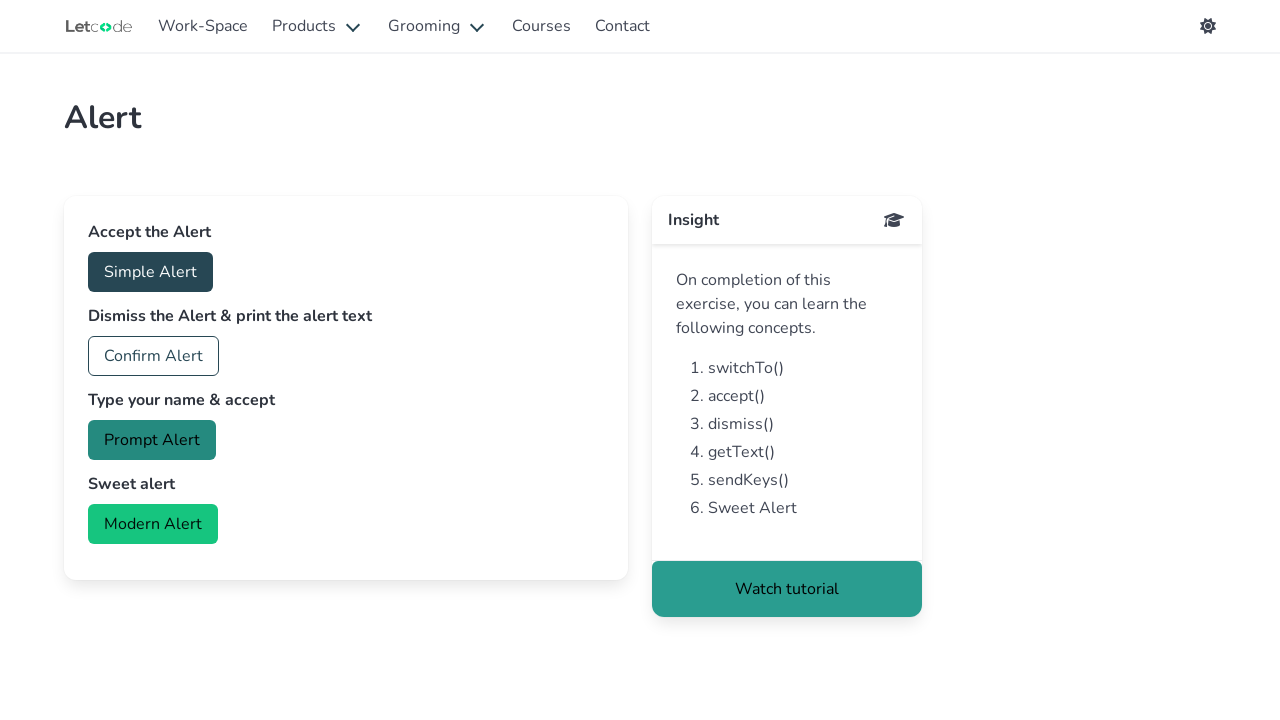

Waited 500ms for prompt alert handling
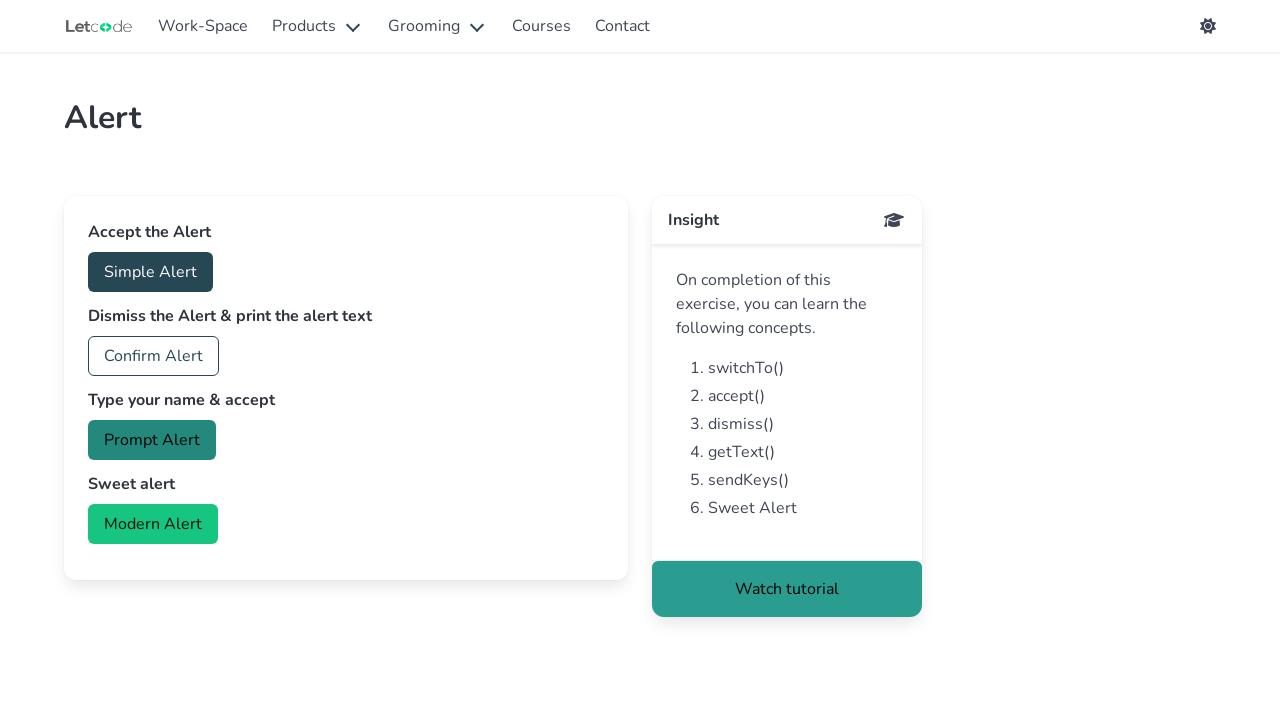

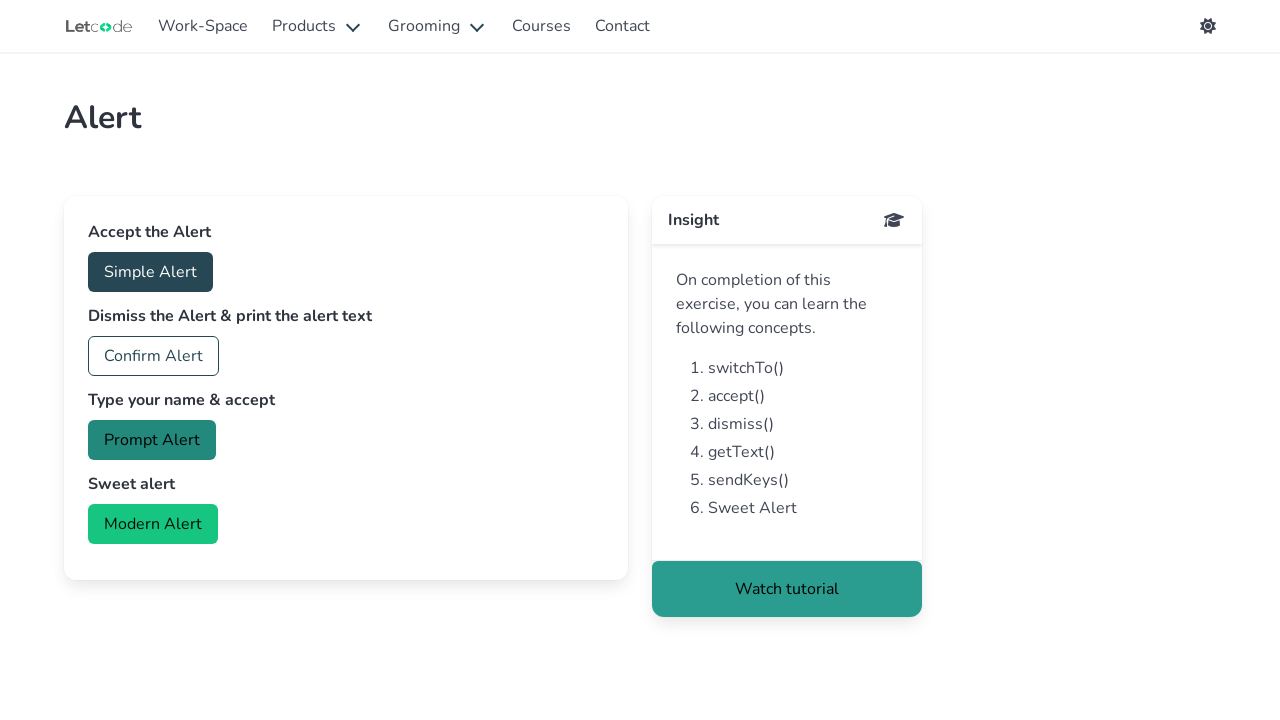